Tests button interactions including clicking a home button to navigate to a different page

Starting URL: https://www.leafground.com/button.xhtml

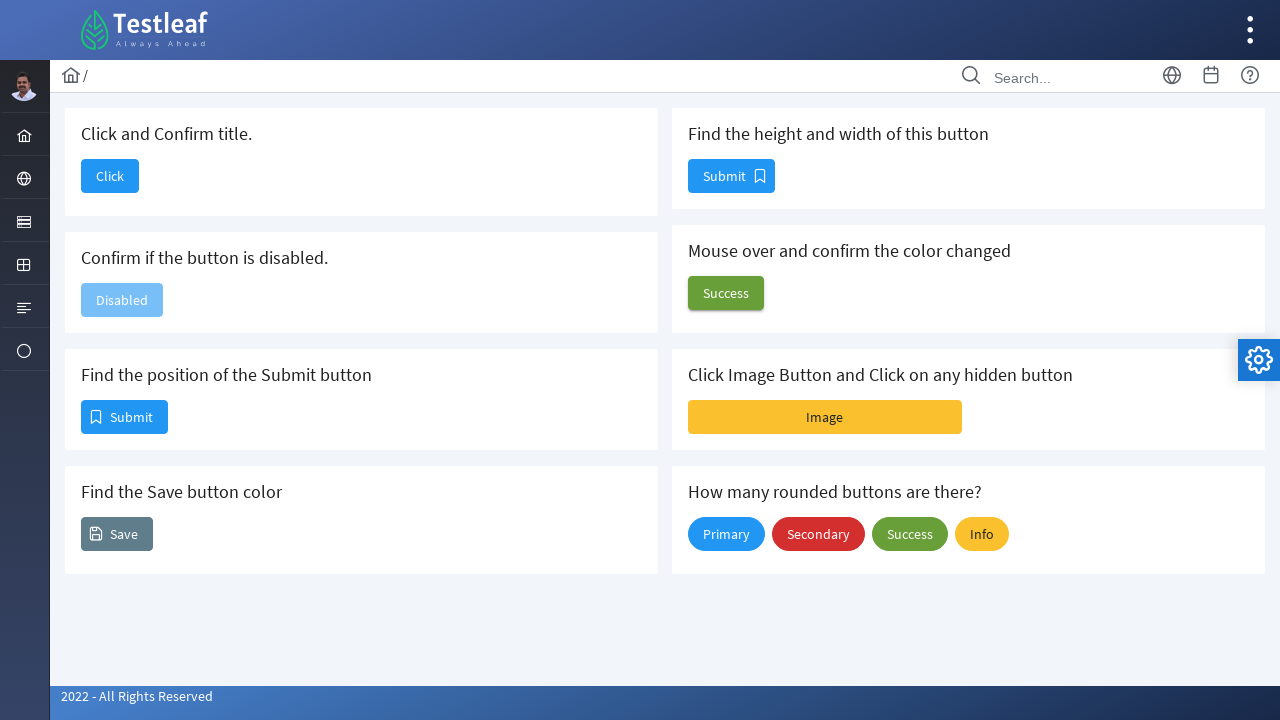

Clicked the Home button to navigate to a different page at (110, 176) on [id='j_idt88:j_idt90'] span
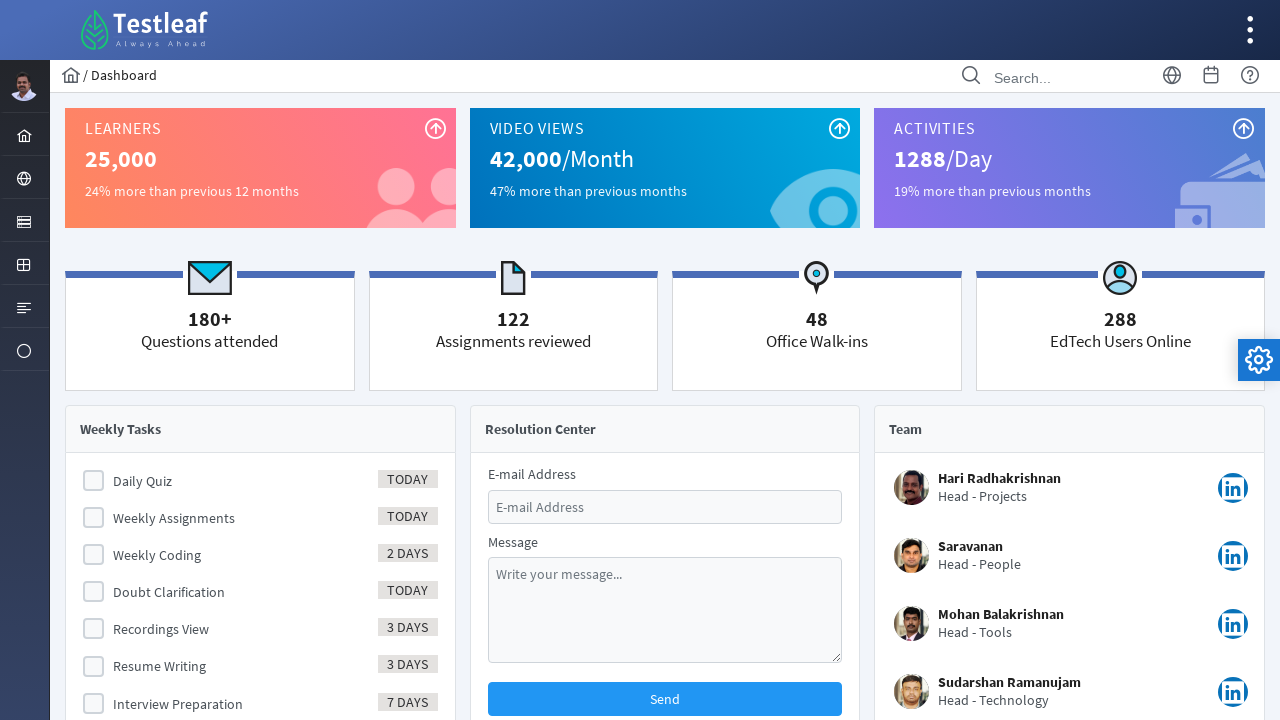

Waited for page navigation to complete (networkidle state)
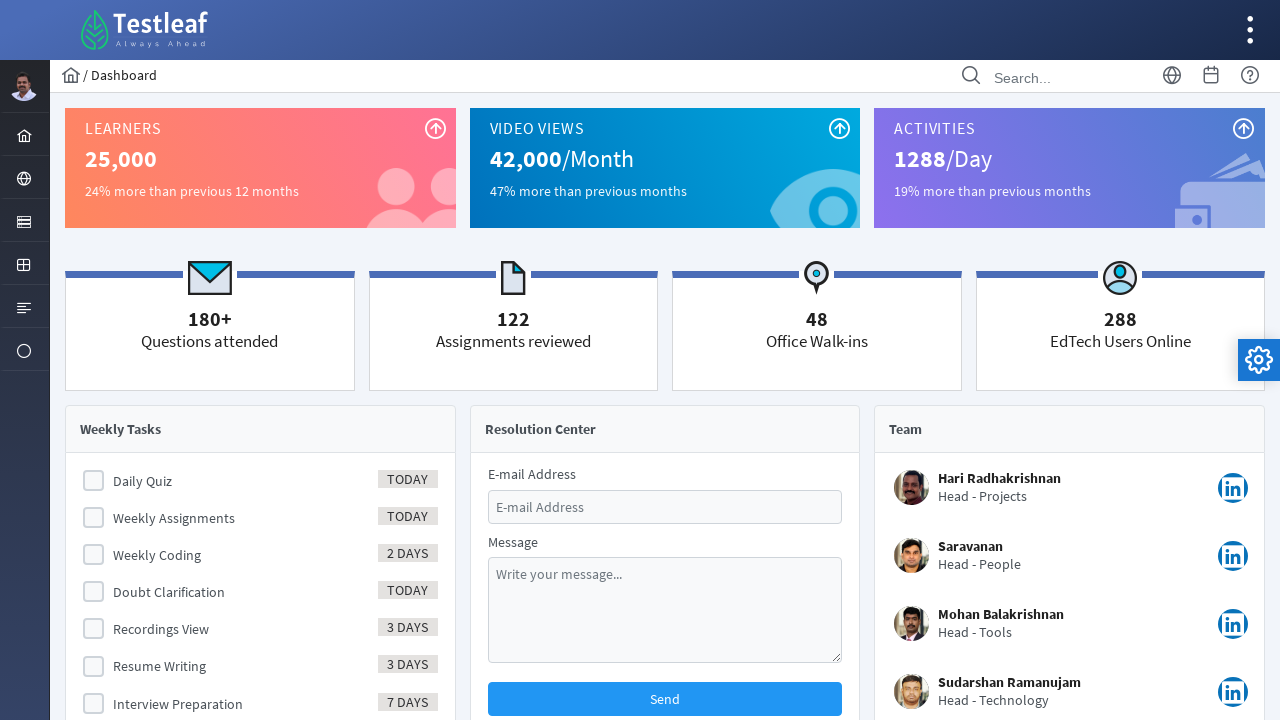

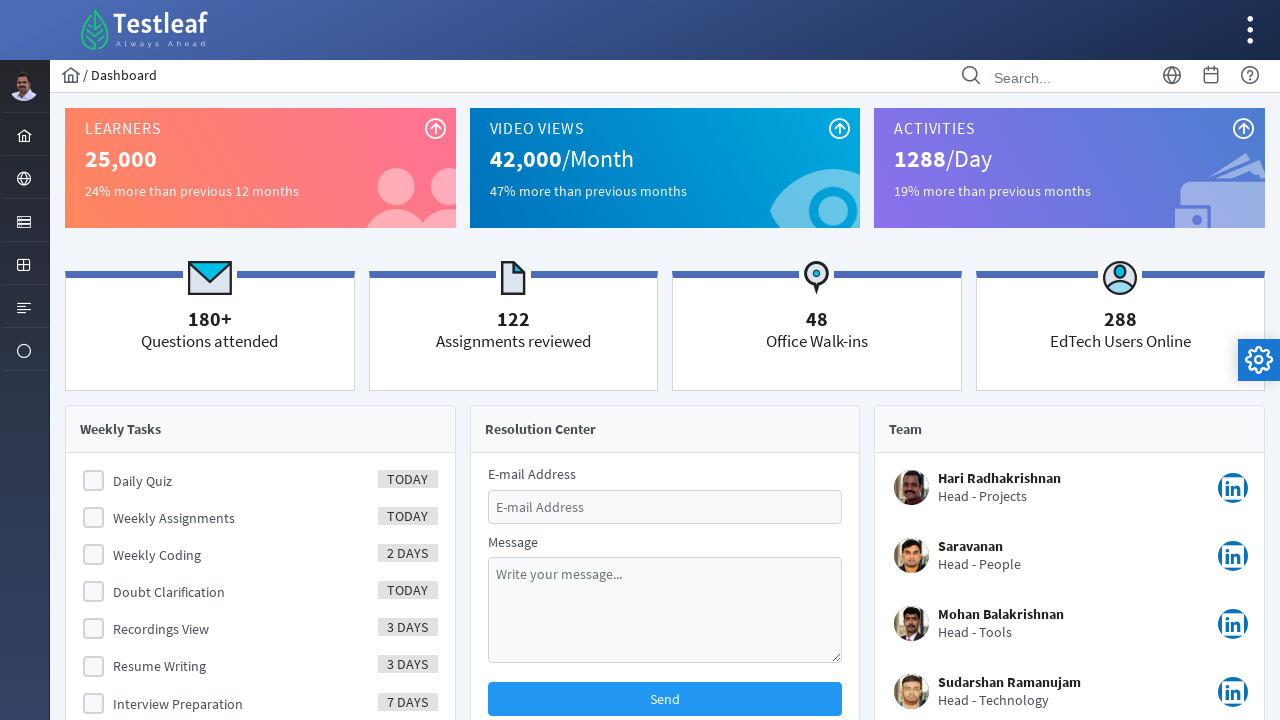